Tests clicking multiple dynamic links in the footer section by opening each link in a new tab using keyboard shortcuts

Starting URL: https://rahulshettyacademy.com/AutomationPractice/

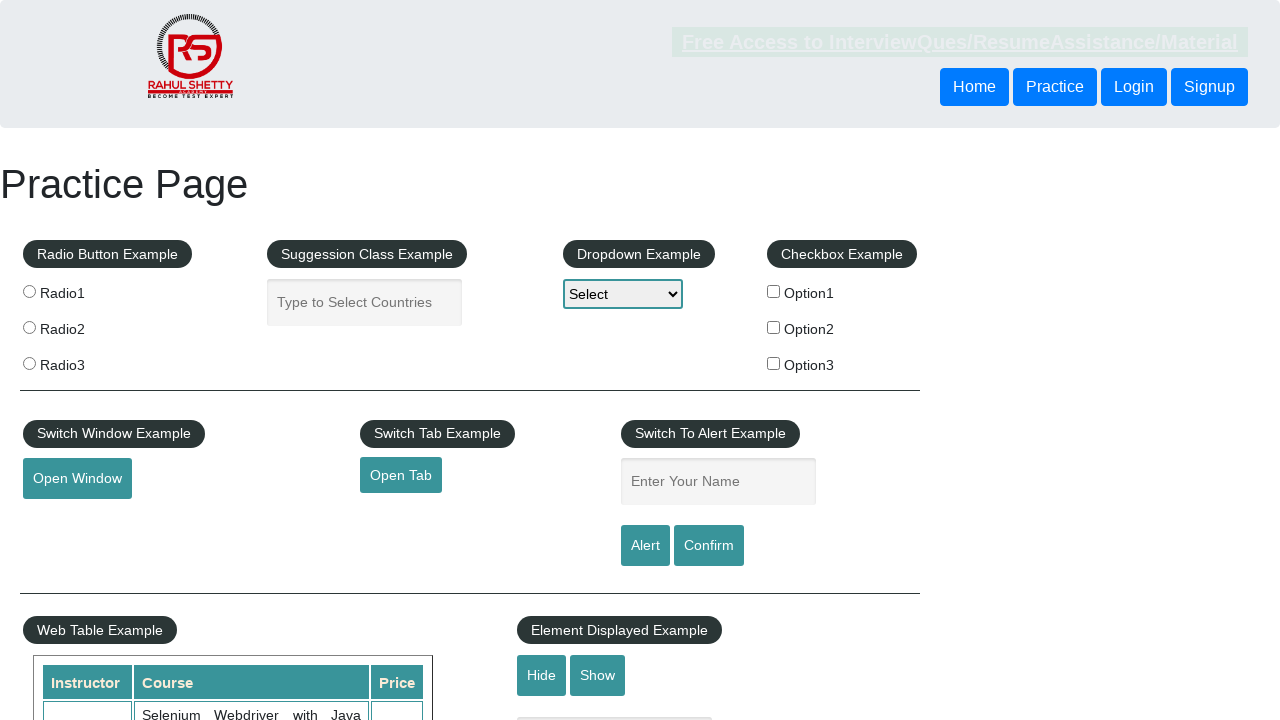

Located footer section with id 'gf-BIG'
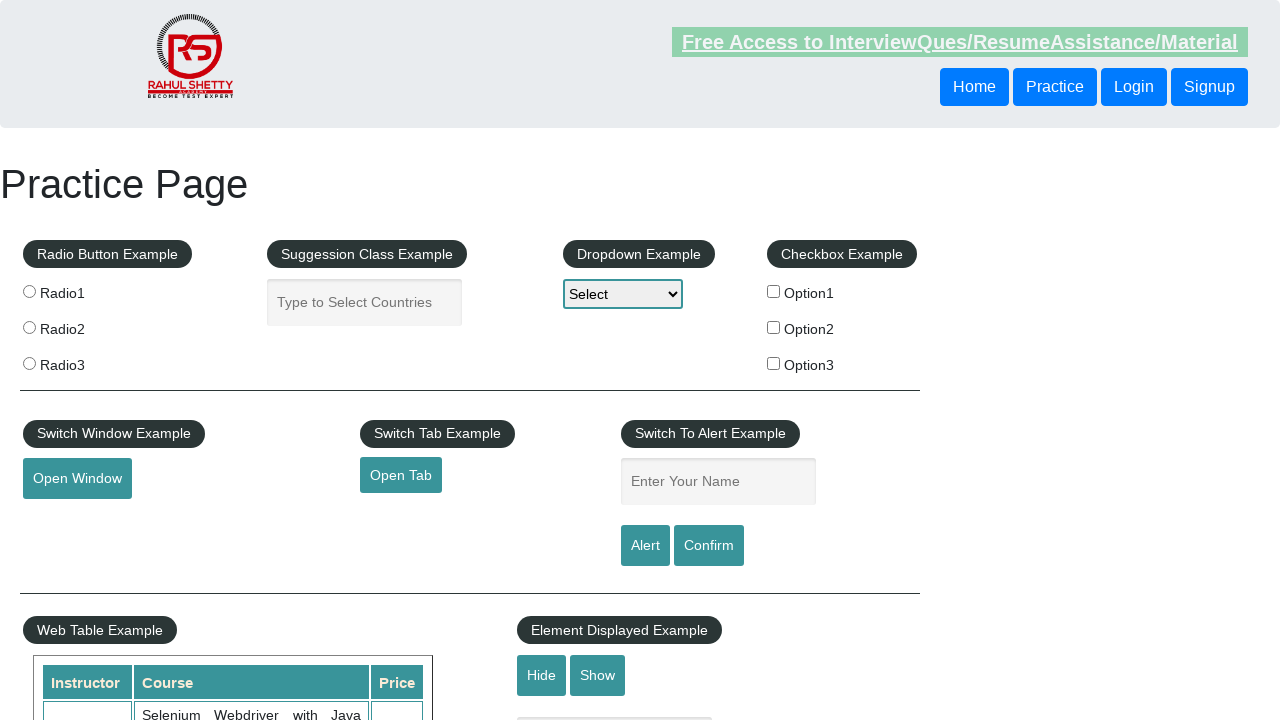

Located first column in footer table
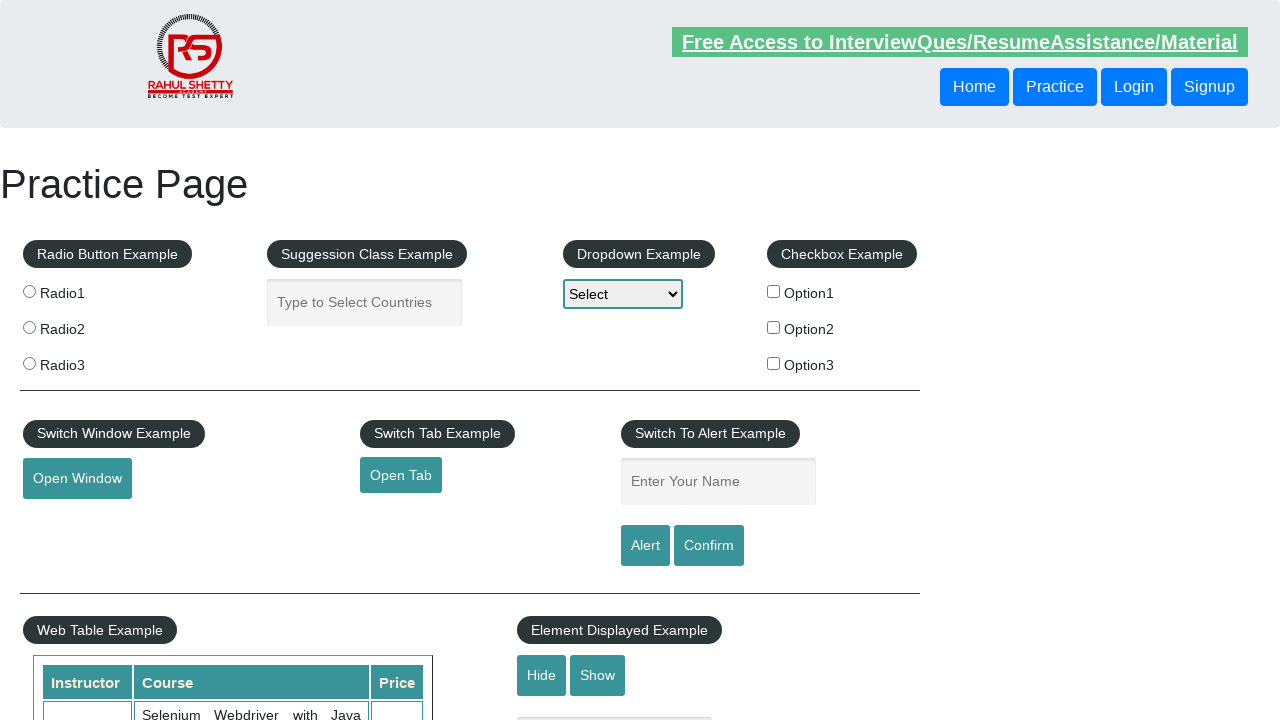

Found 5 links in footer column
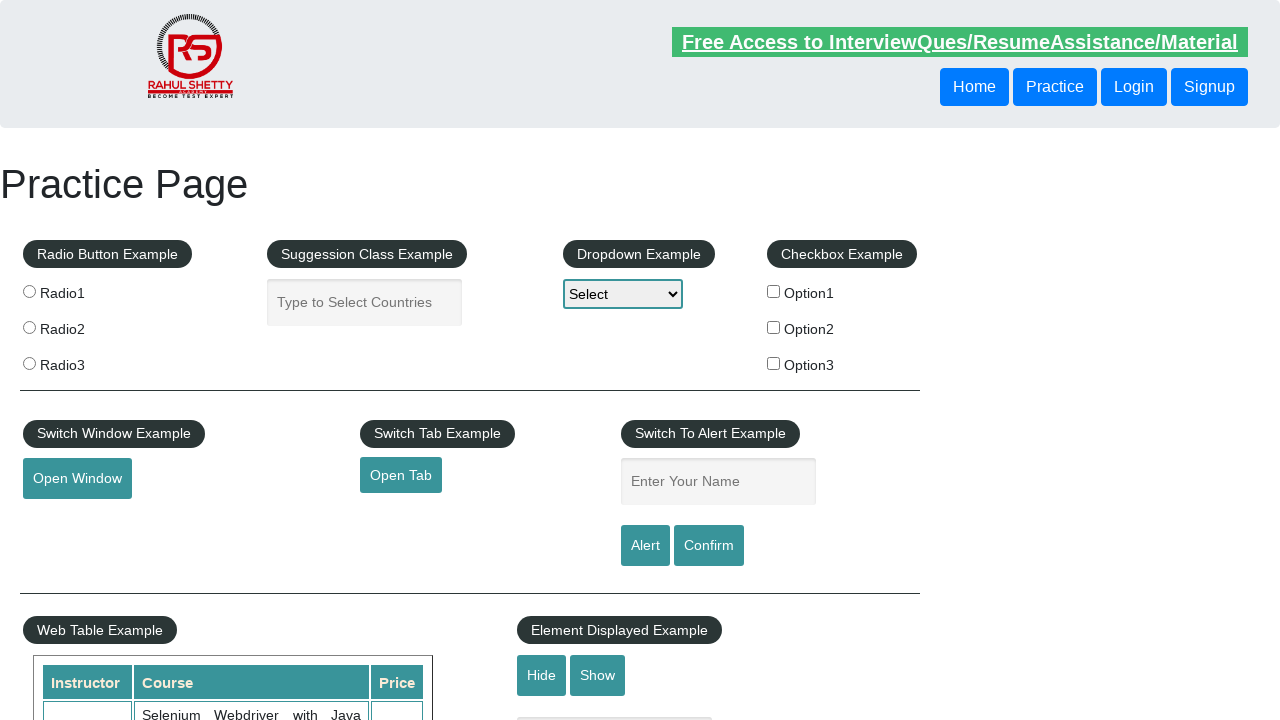

Ctrl+Clicked dynamic link at index 1 to open in new tab at (68, 520) on #gf-BIG >> xpath=//table/tbody/tr/td[1]/ul >> a >> nth=1
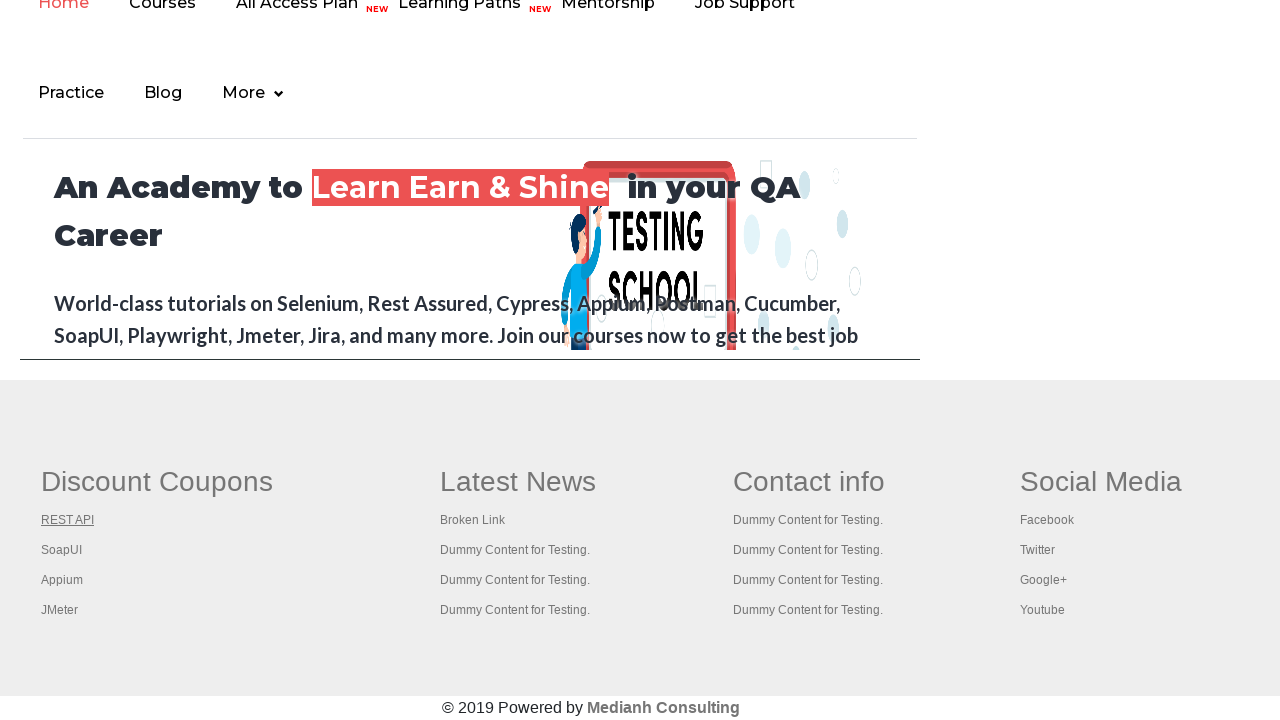

Ctrl+Clicked dynamic link at index 2 to open in new tab at (62, 550) on #gf-BIG >> xpath=//table/tbody/tr/td[1]/ul >> a >> nth=2
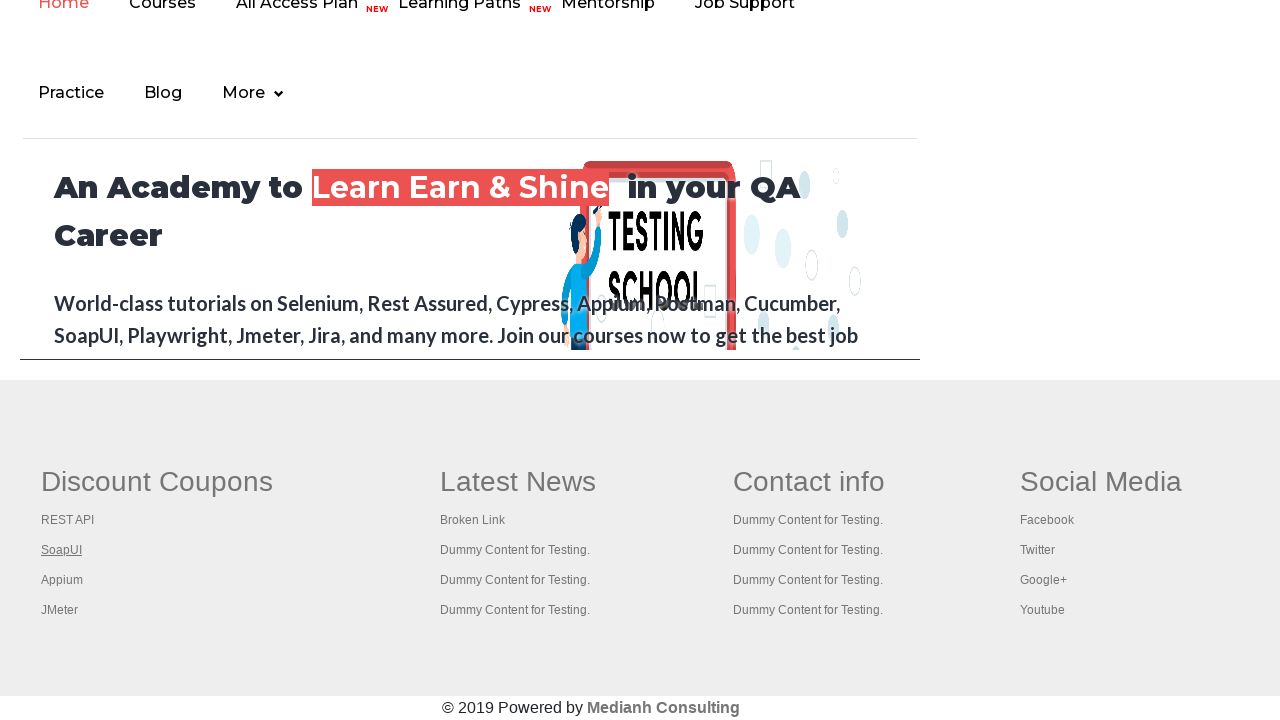

Ctrl+Clicked dynamic link at index 3 to open in new tab at (62, 580) on #gf-BIG >> xpath=//table/tbody/tr/td[1]/ul >> a >> nth=3
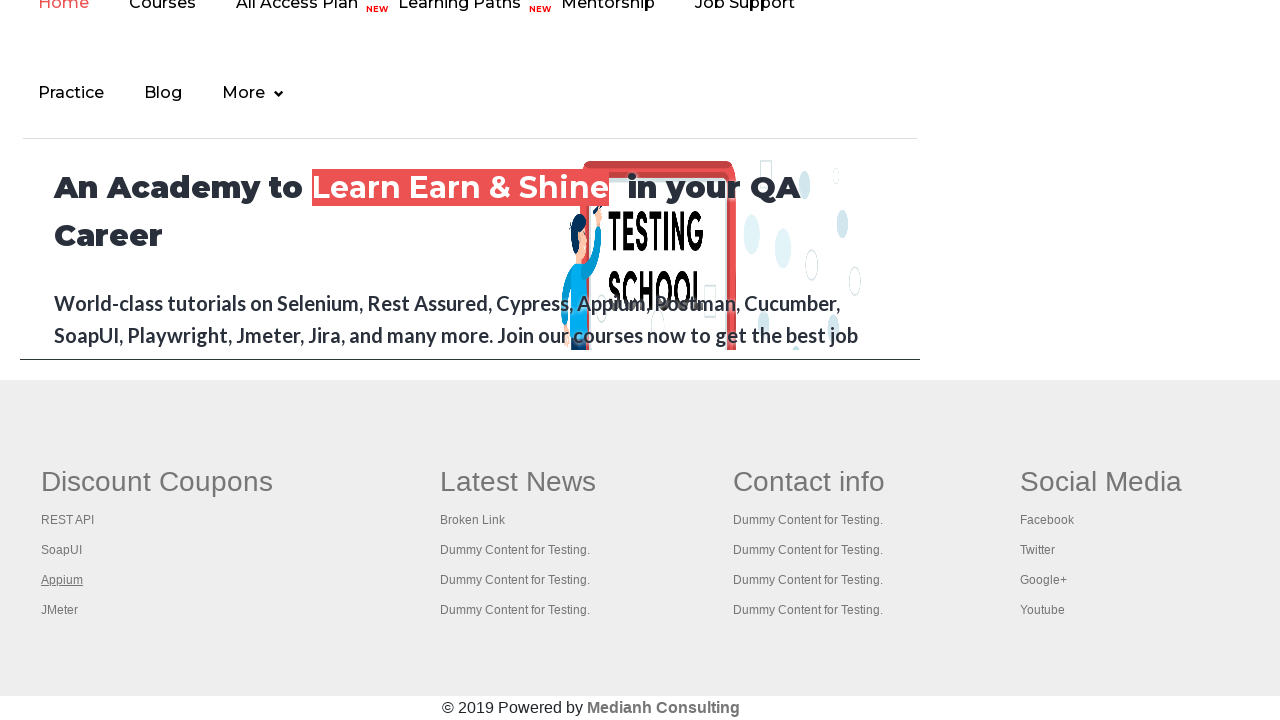

Ctrl+Clicked dynamic link at index 4 to open in new tab at (60, 610) on #gf-BIG >> xpath=//table/tbody/tr/td[1]/ul >> a >> nth=4
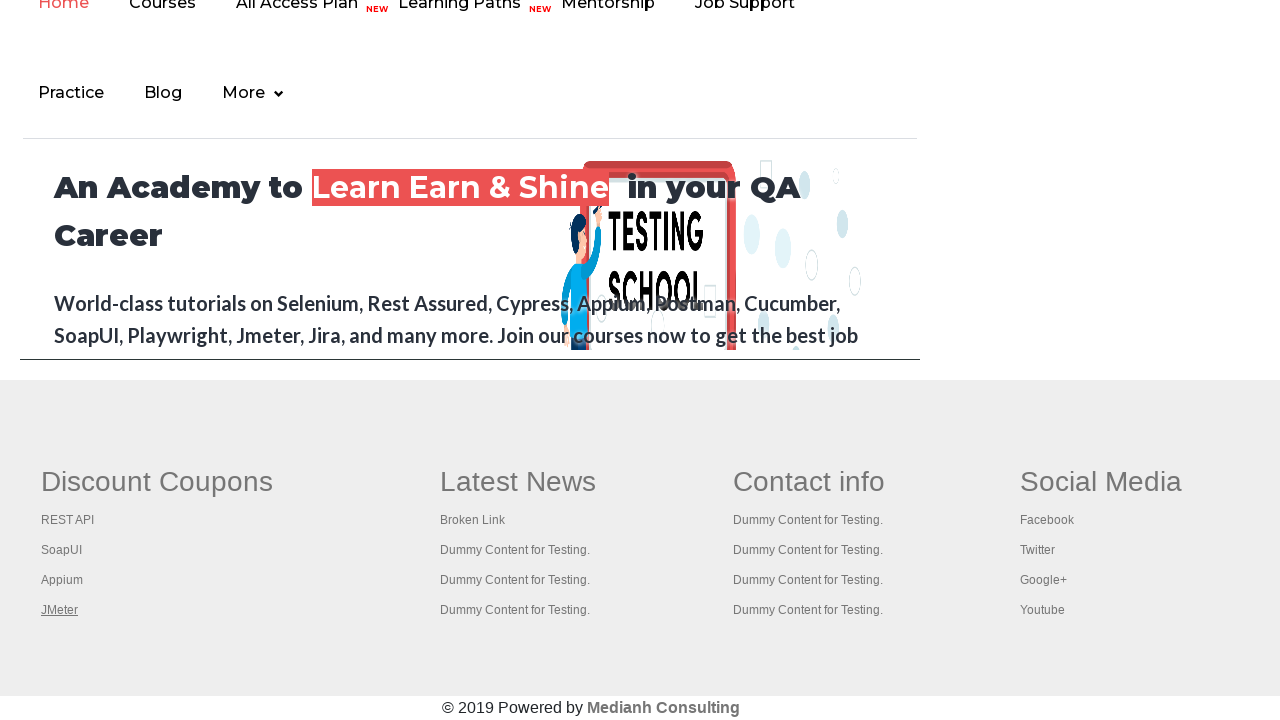

Switched to tab with title 'Practice Page'
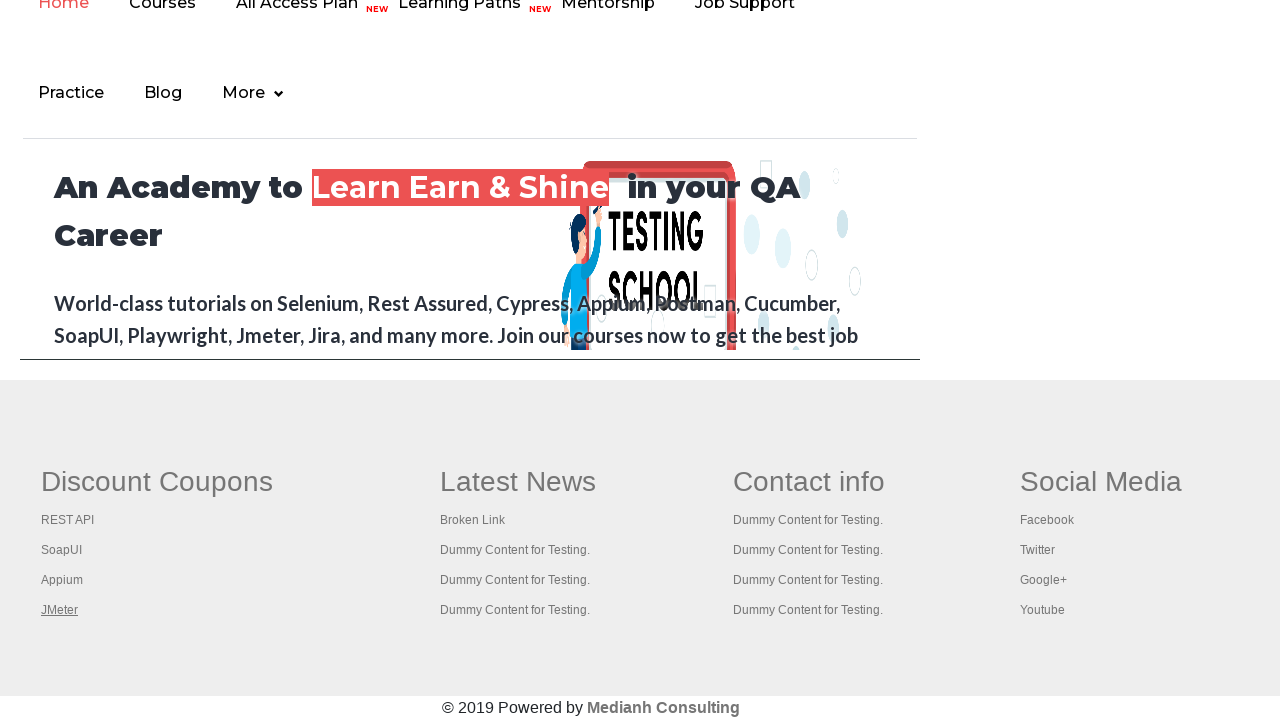

Switched to tab with title 'REST API Tutorial'
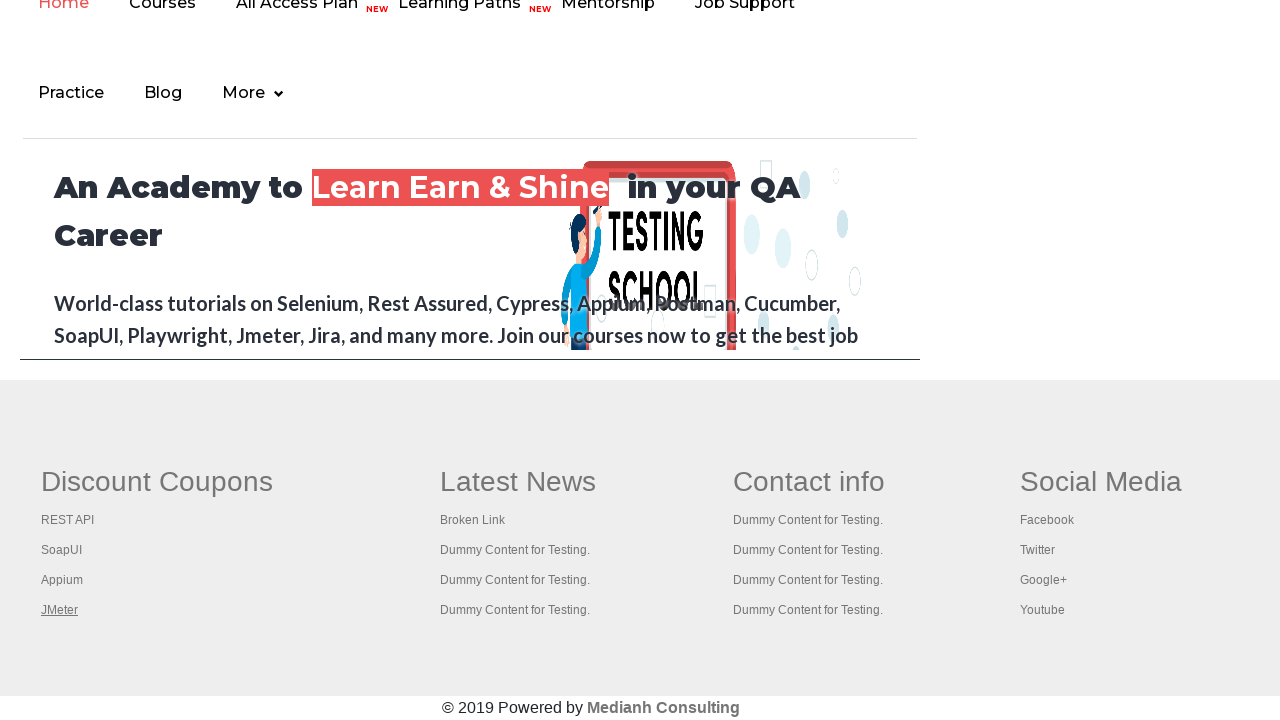

Switched to tab with title 'The World’s Most Popular API Testing Tool | SoapUI'
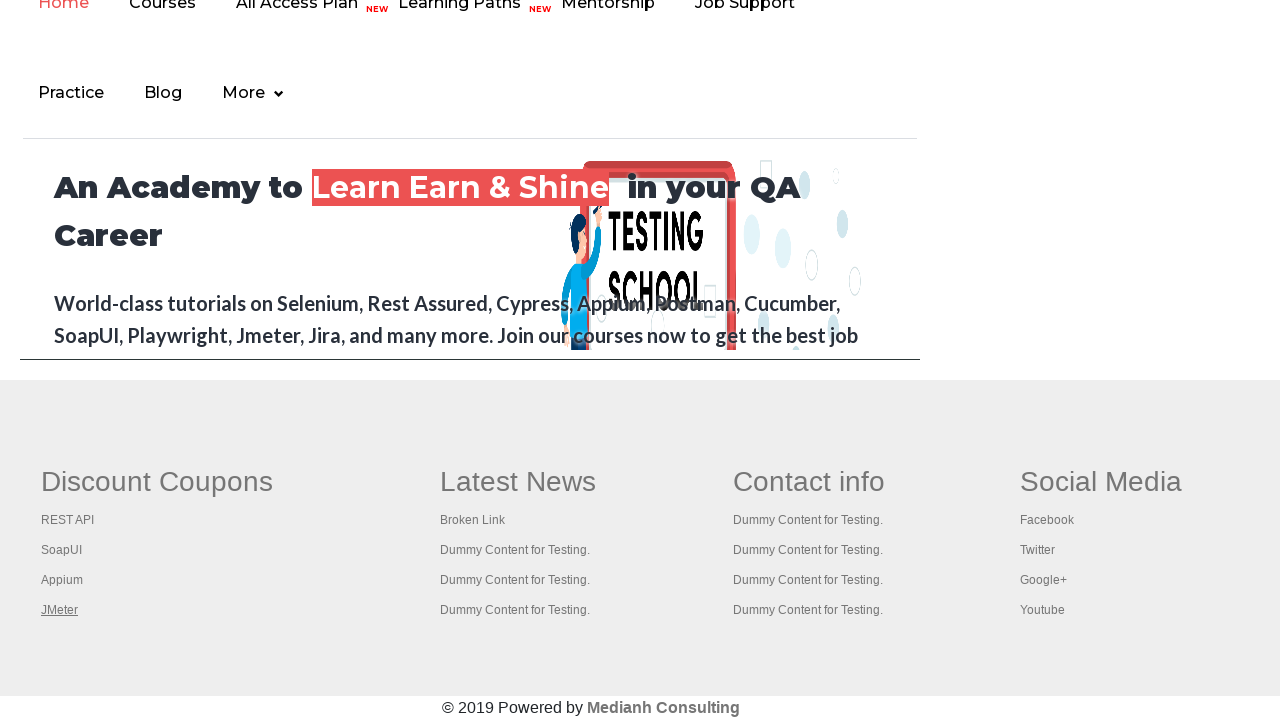

Switched to tab with title 'Appium tutorial for Mobile Apps testing | RahulShetty Academy | Rahul'
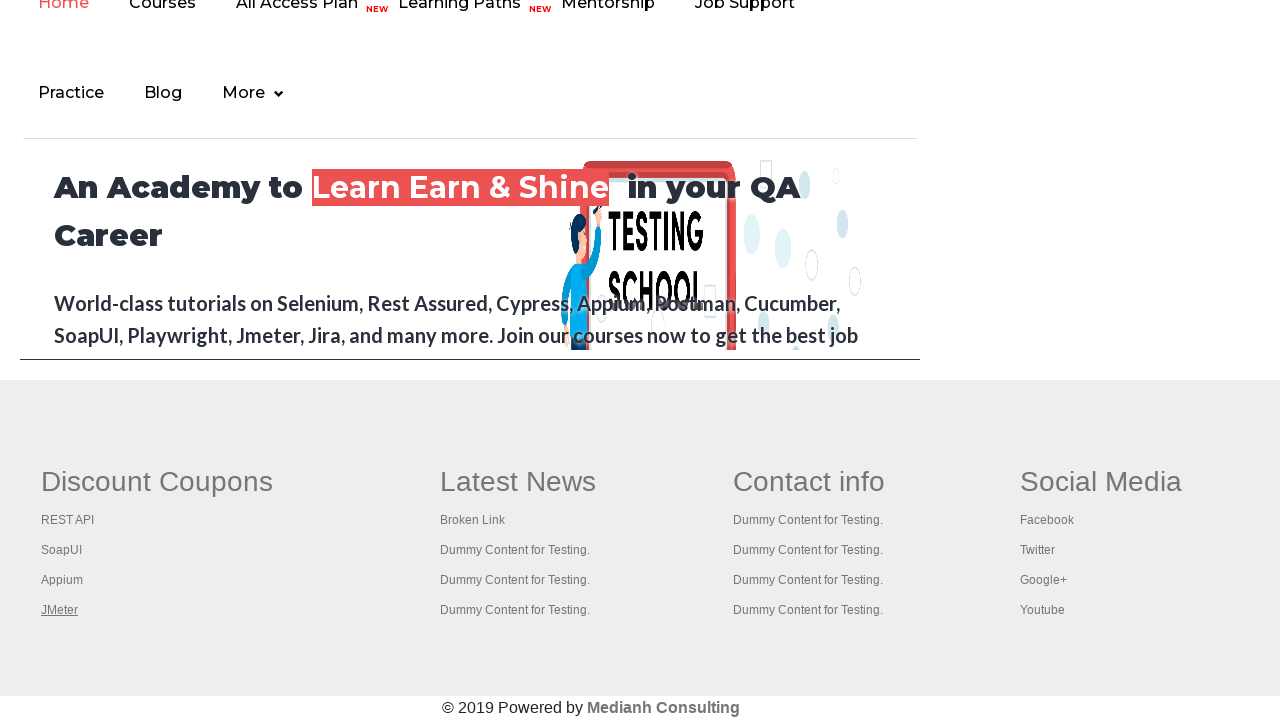

Switched to tab with title 'Apache JMeter - Apache JMeter™'
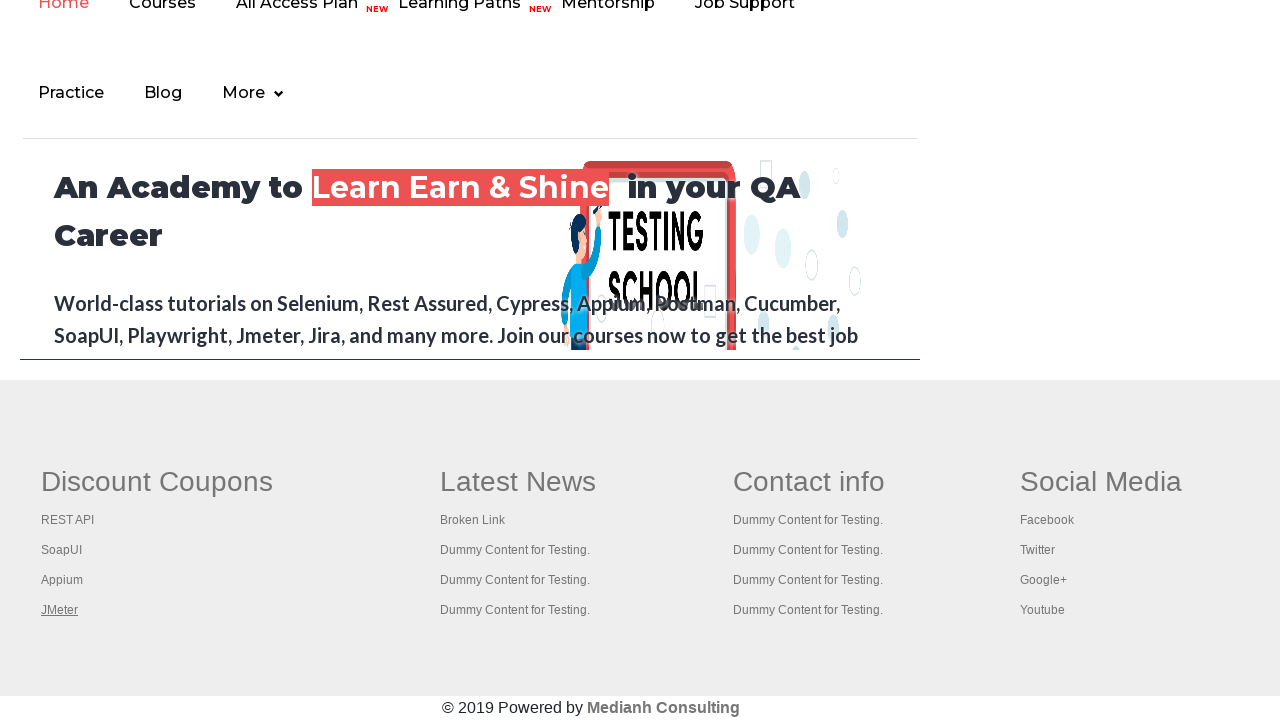

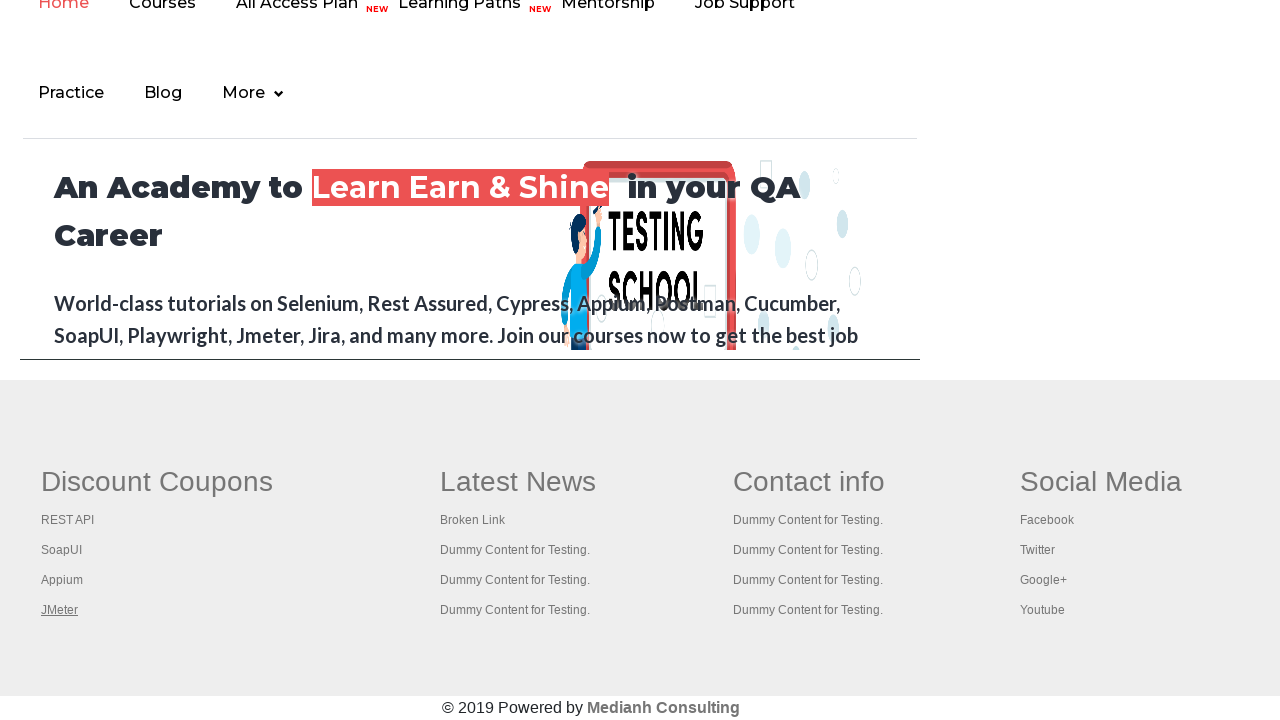